Navigates to a practice page and scrolls to view a web table

Starting URL: https://rahulshettyacademy.com/AutomationPractice/

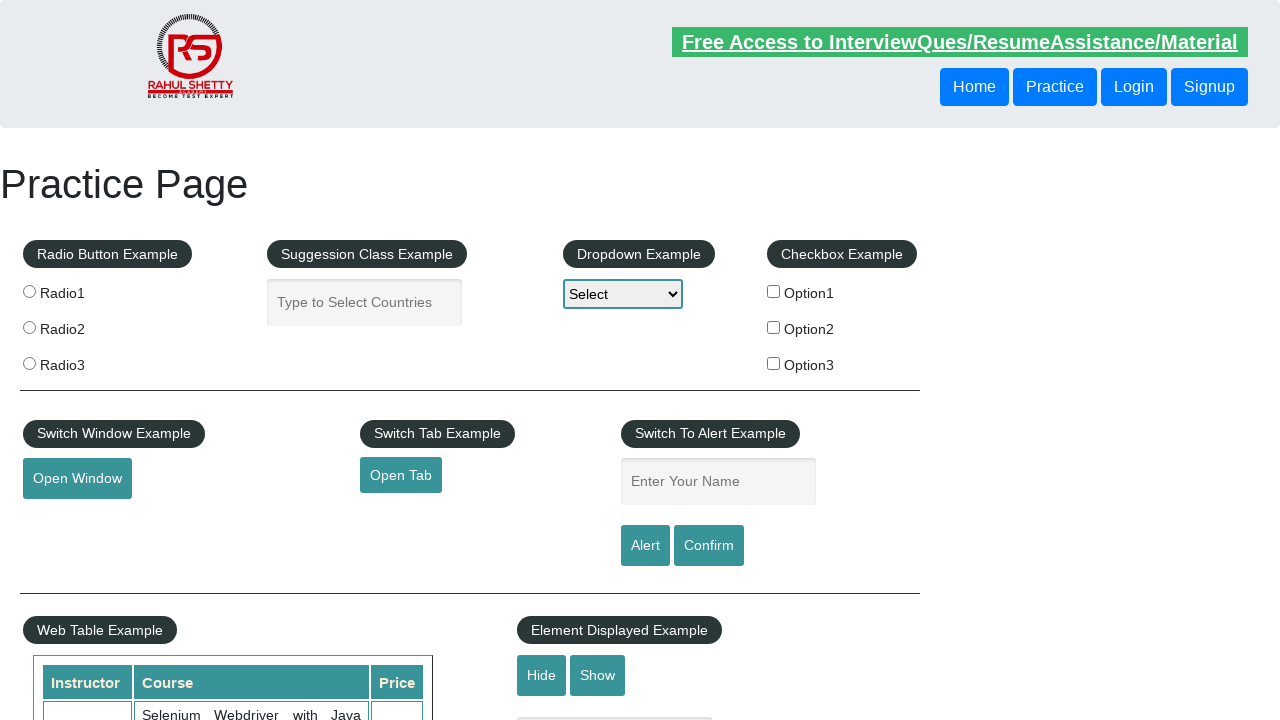

Scrolled down 550 pixels to view the web table
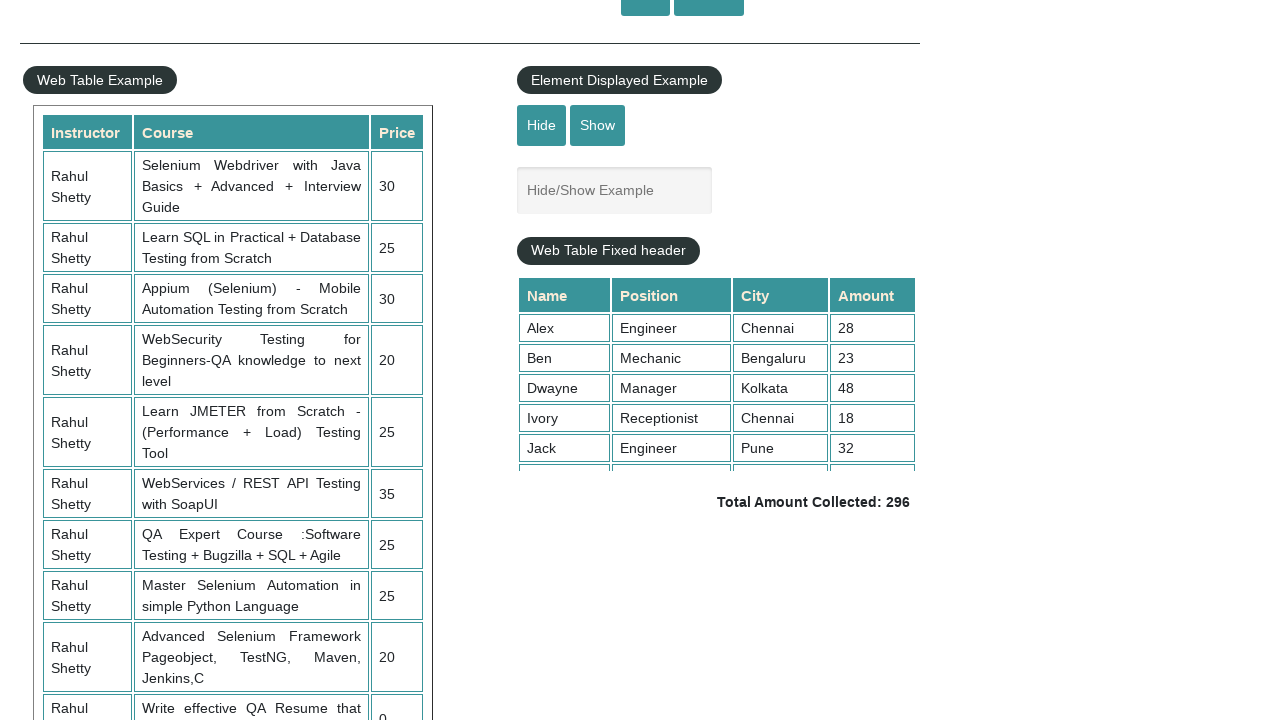

Web table with id 'product' is now visible
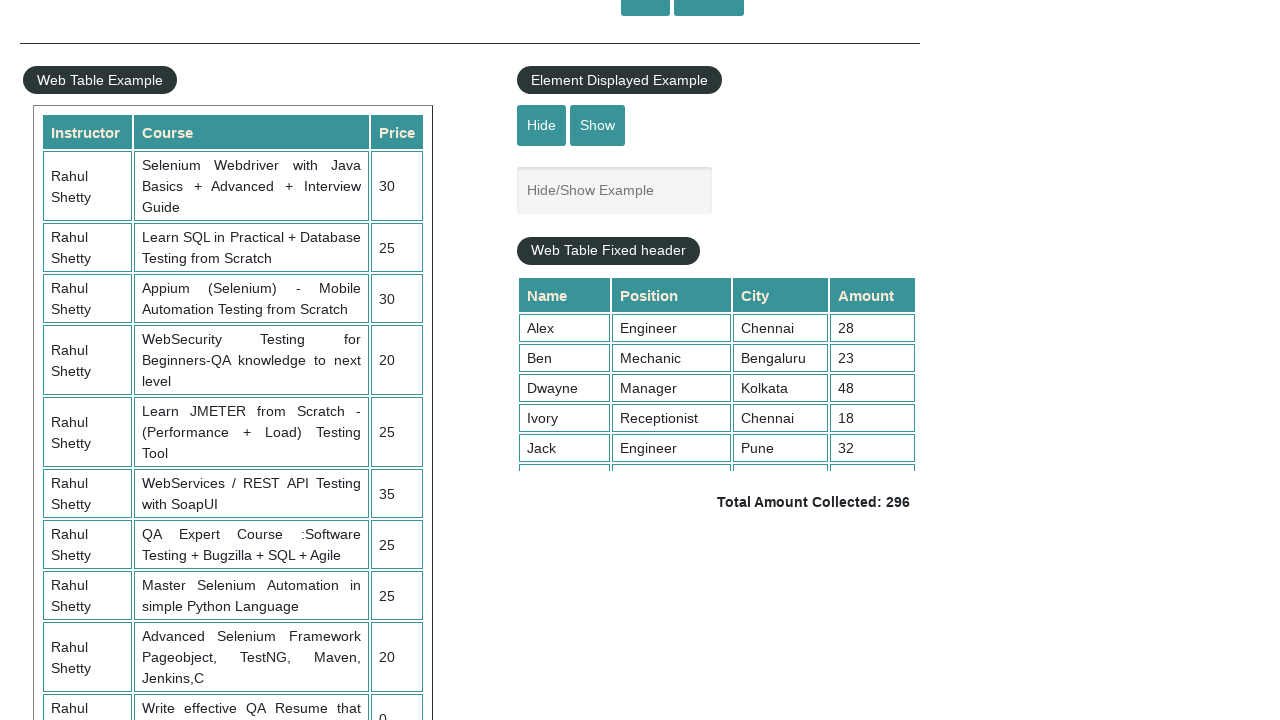

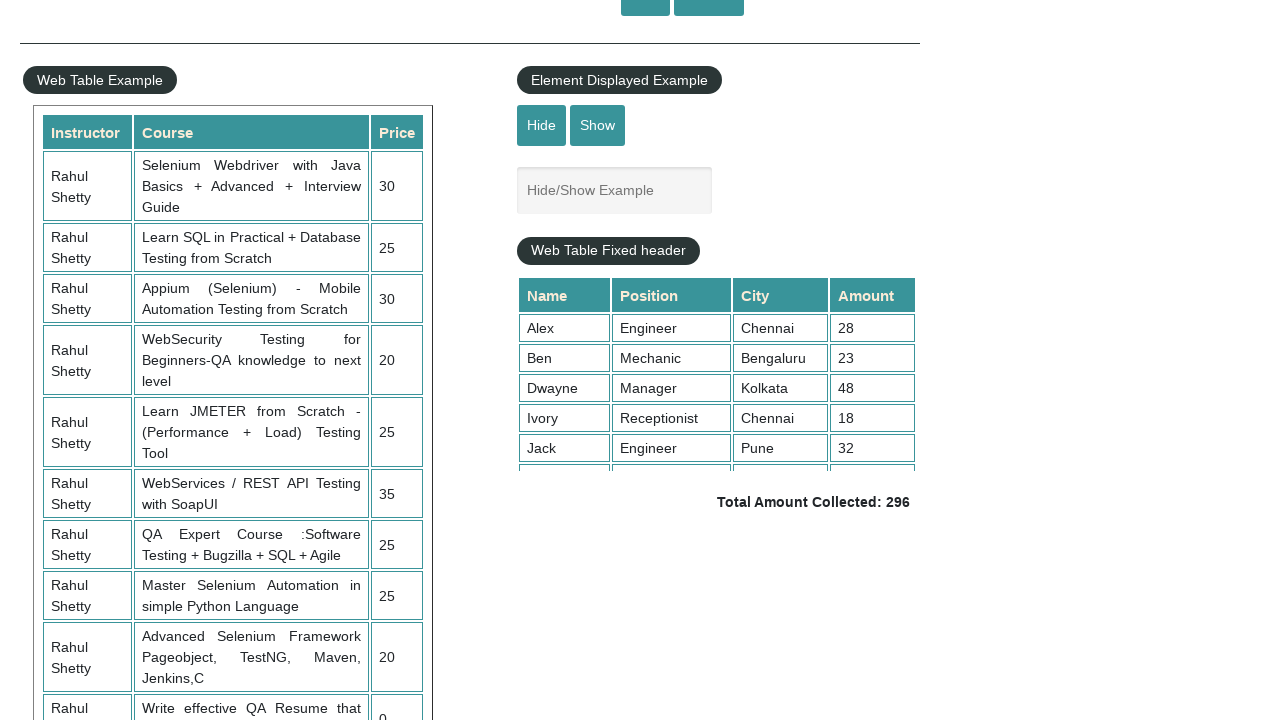